Tests text box form using XPath locators to fill in name, email, current address, and permanent address

Starting URL: https://demoqa.com/

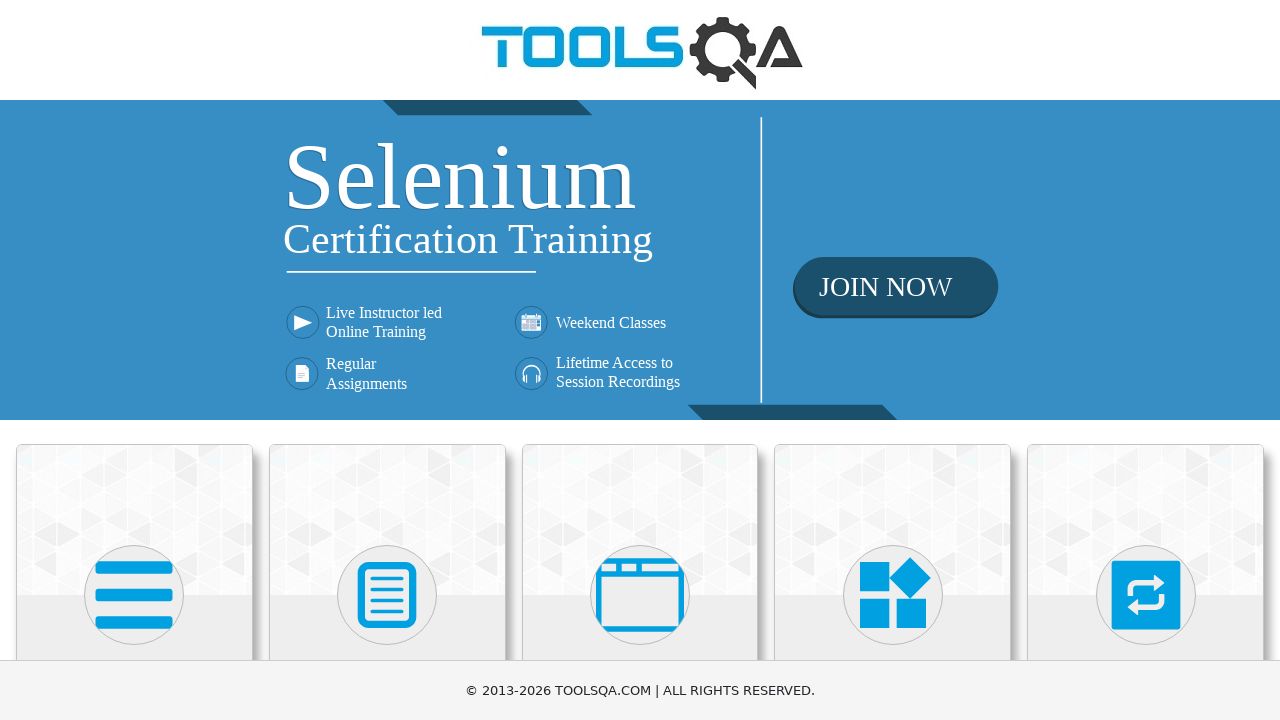

Clicked on Elements header at (134, 360) on xpath=//h5[1]
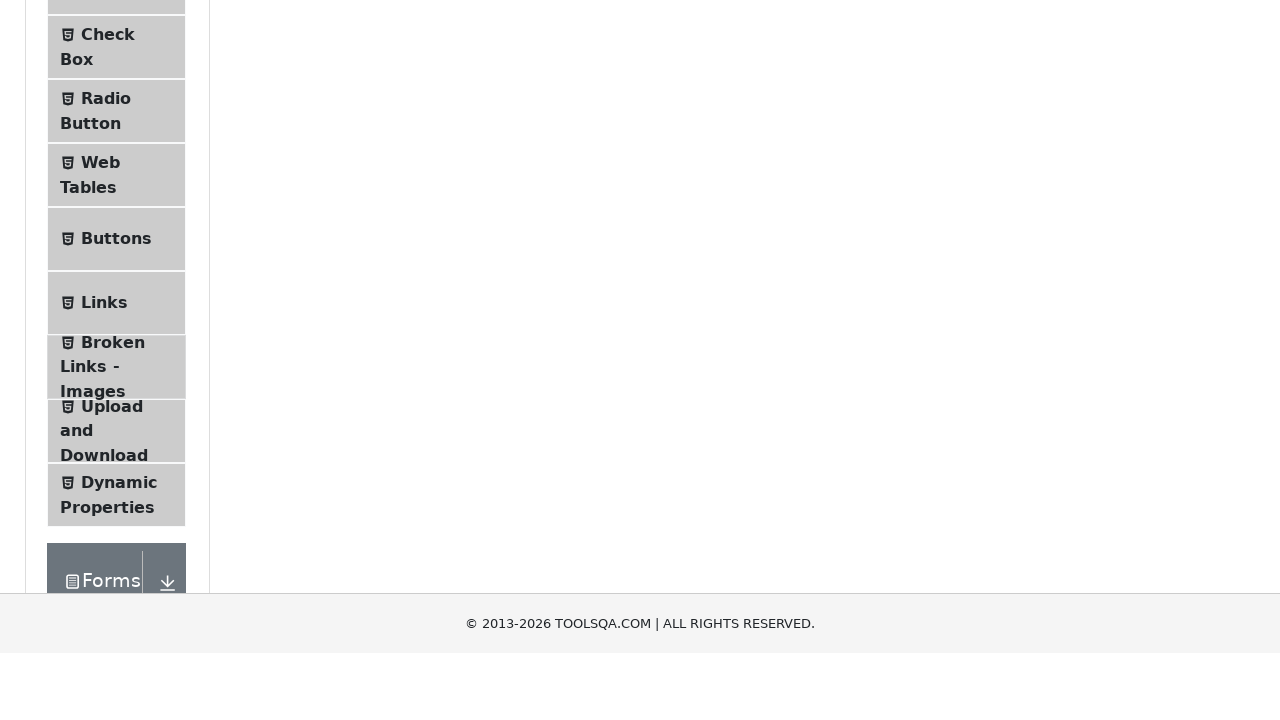

Clicked on Text Box menu item at (119, 261) on xpath=//span[text()='Text Box']
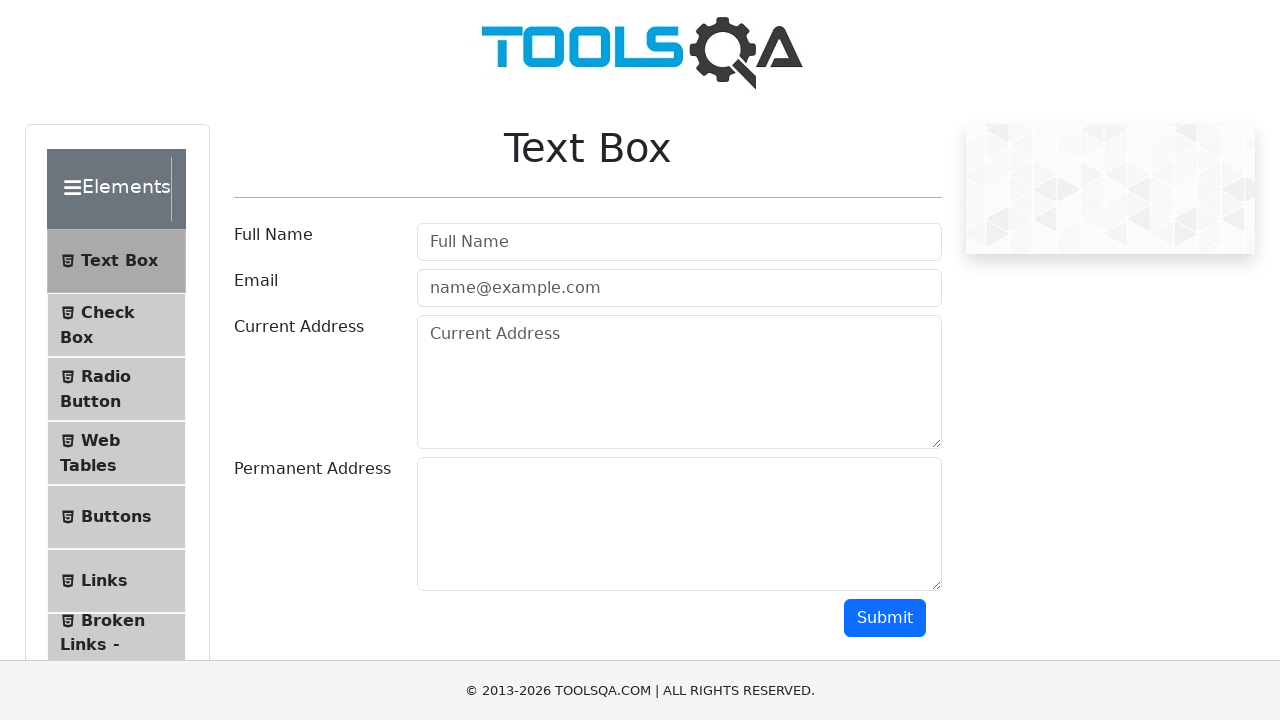

Filled in full name field with 'Nat' on xpath=//*[@placeholder='Full Name']
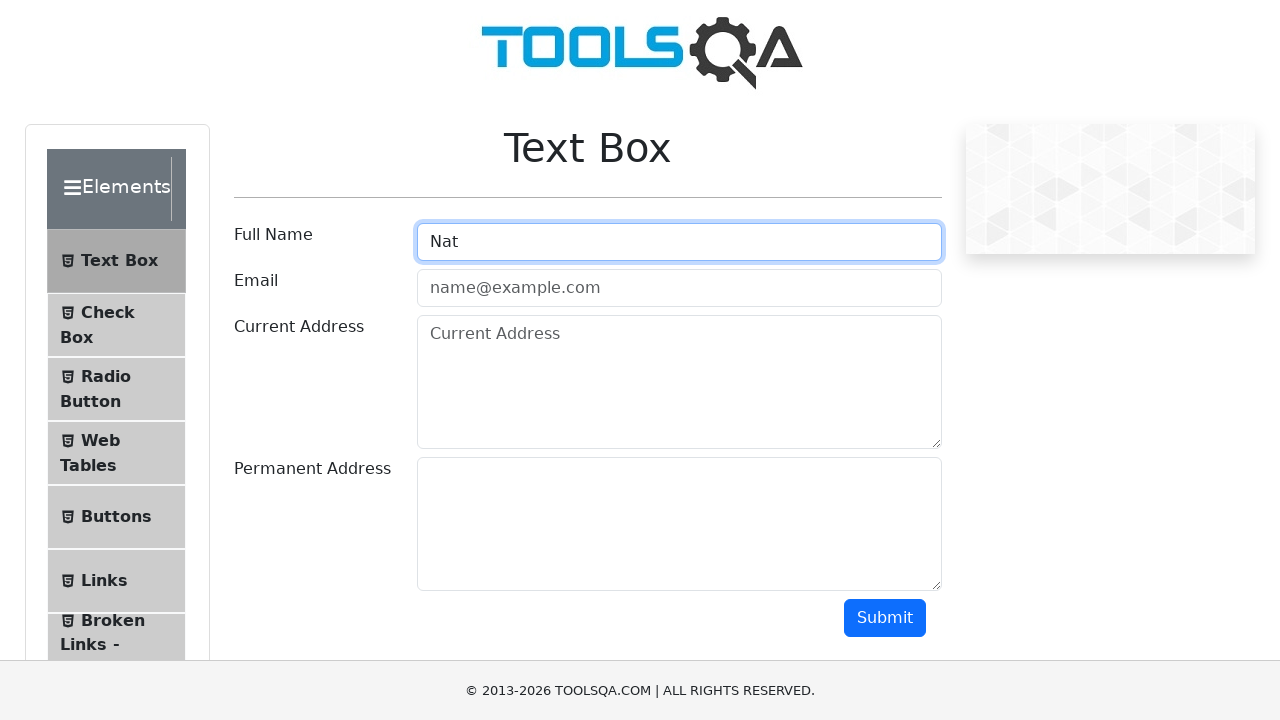

Filled in email field with 'new@new.new' on #userEmail
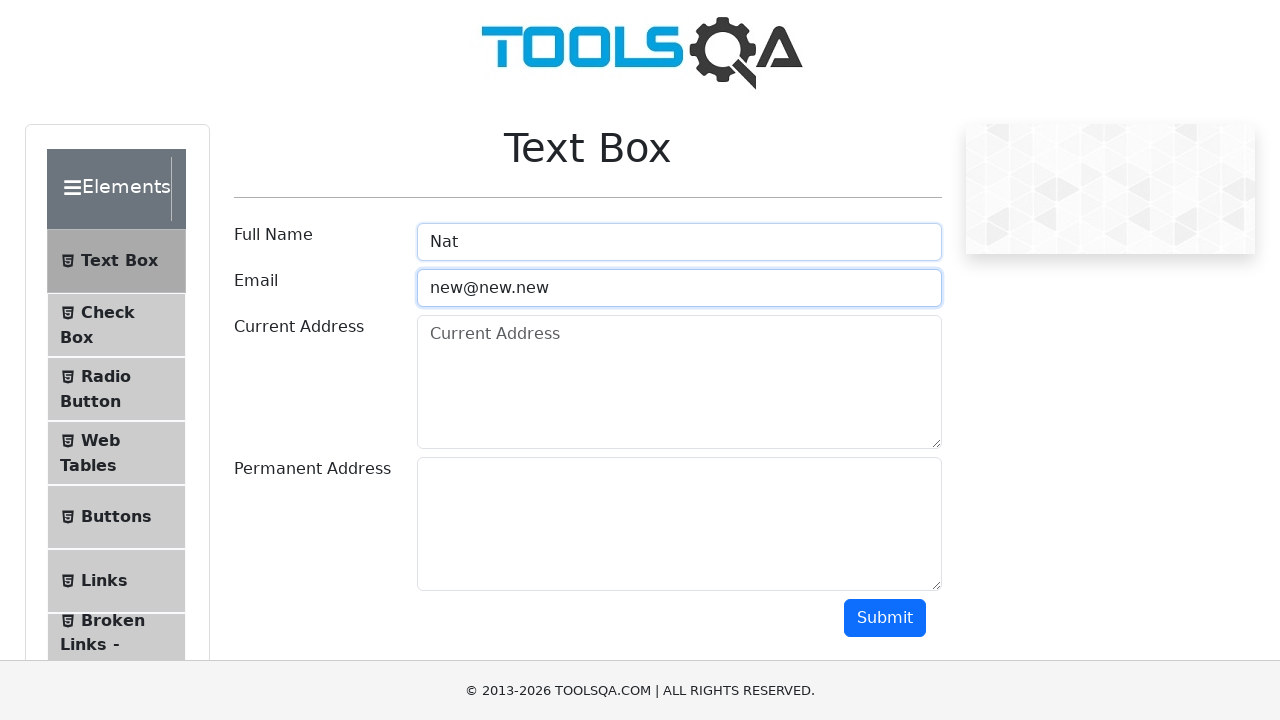

Filled in current address field with 'USA' on #currentAddress
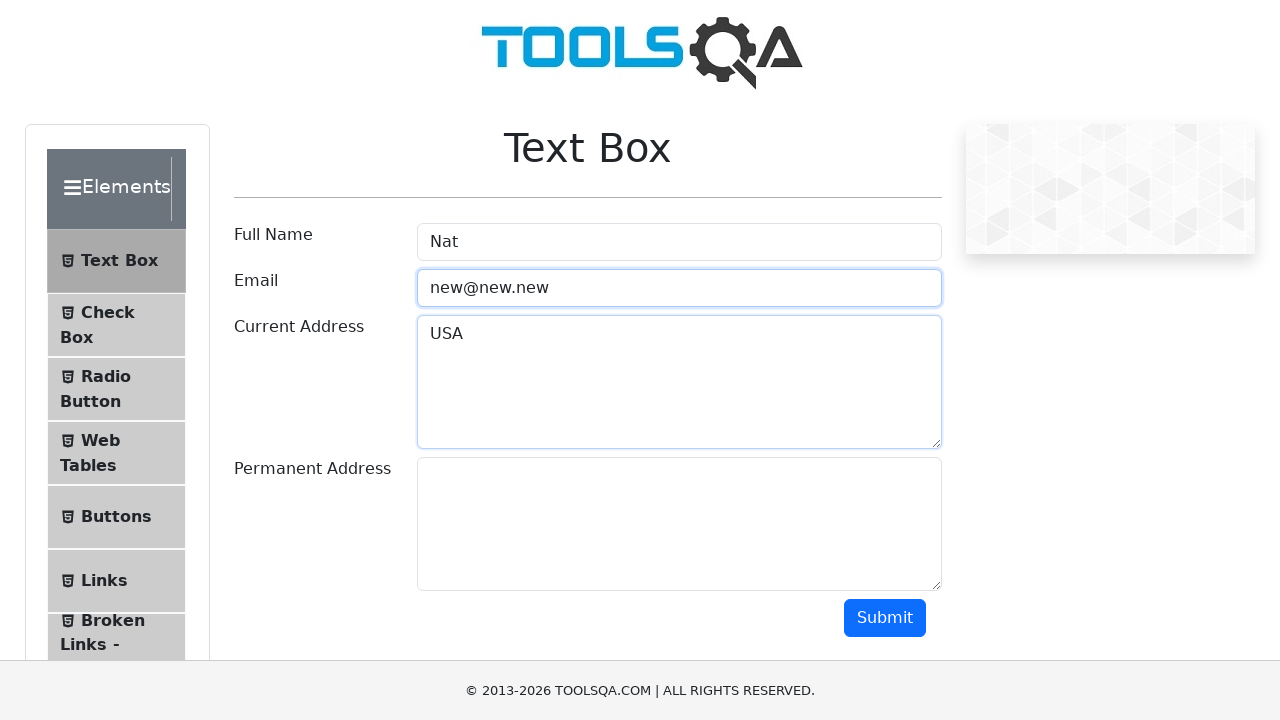

Filled in permanent address field with 'NY' on #permanentAddress
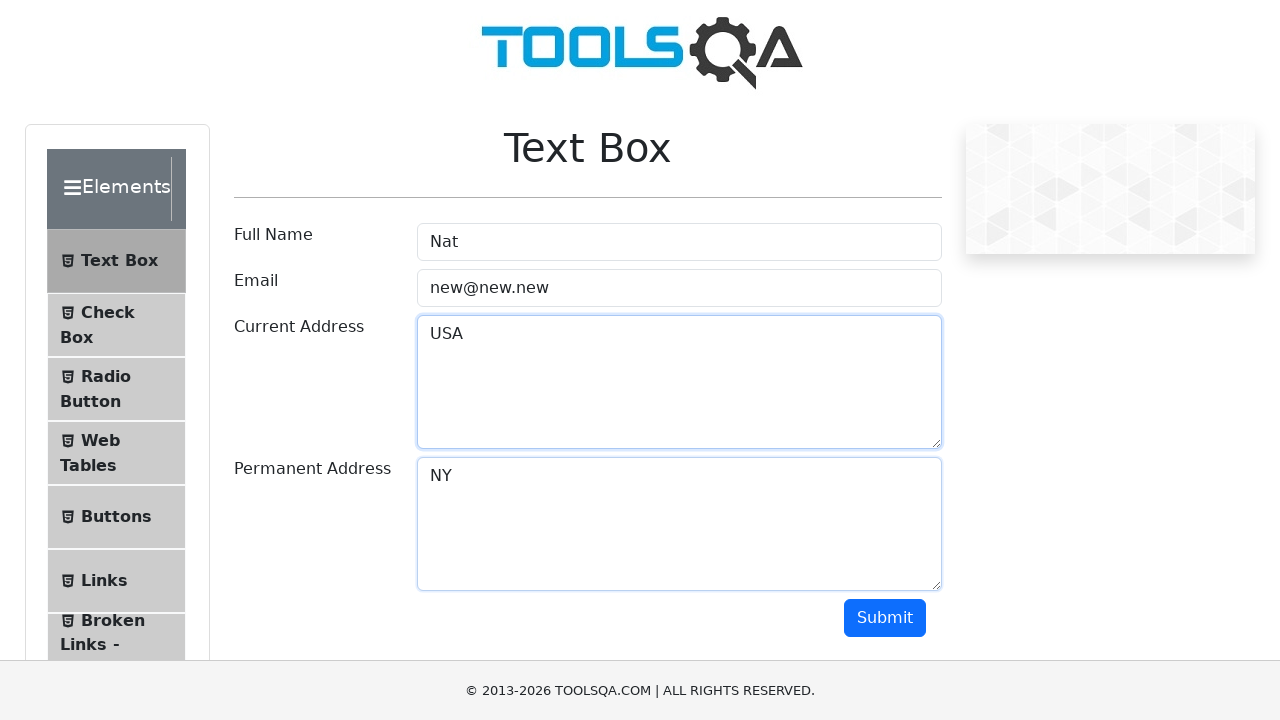

Clicked submit button to submit the form at (885, 618) on #submit
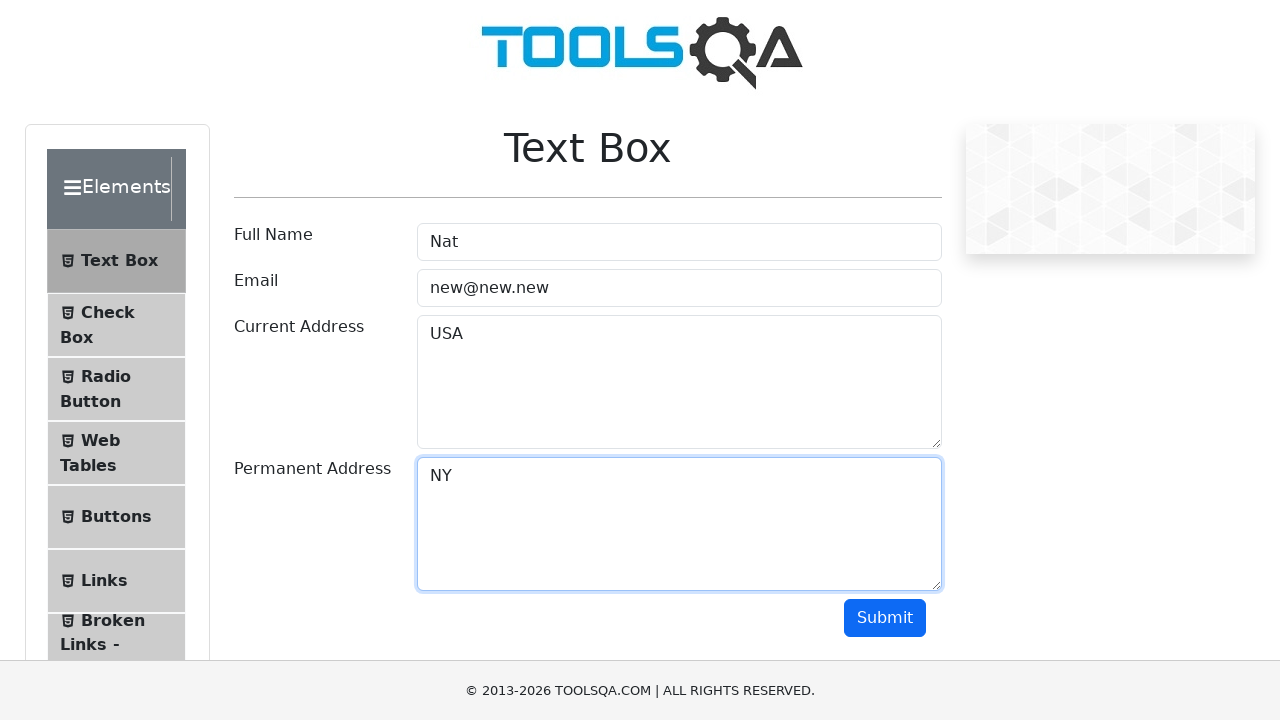

Form output loaded successfully
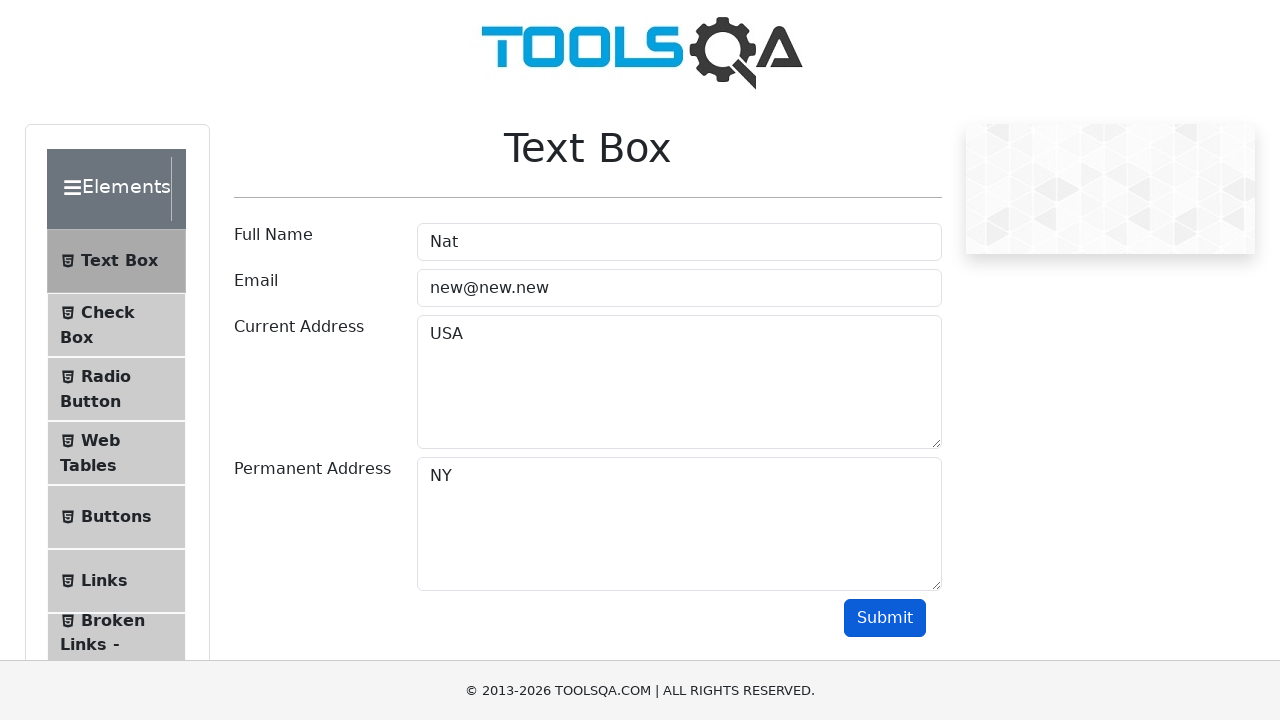

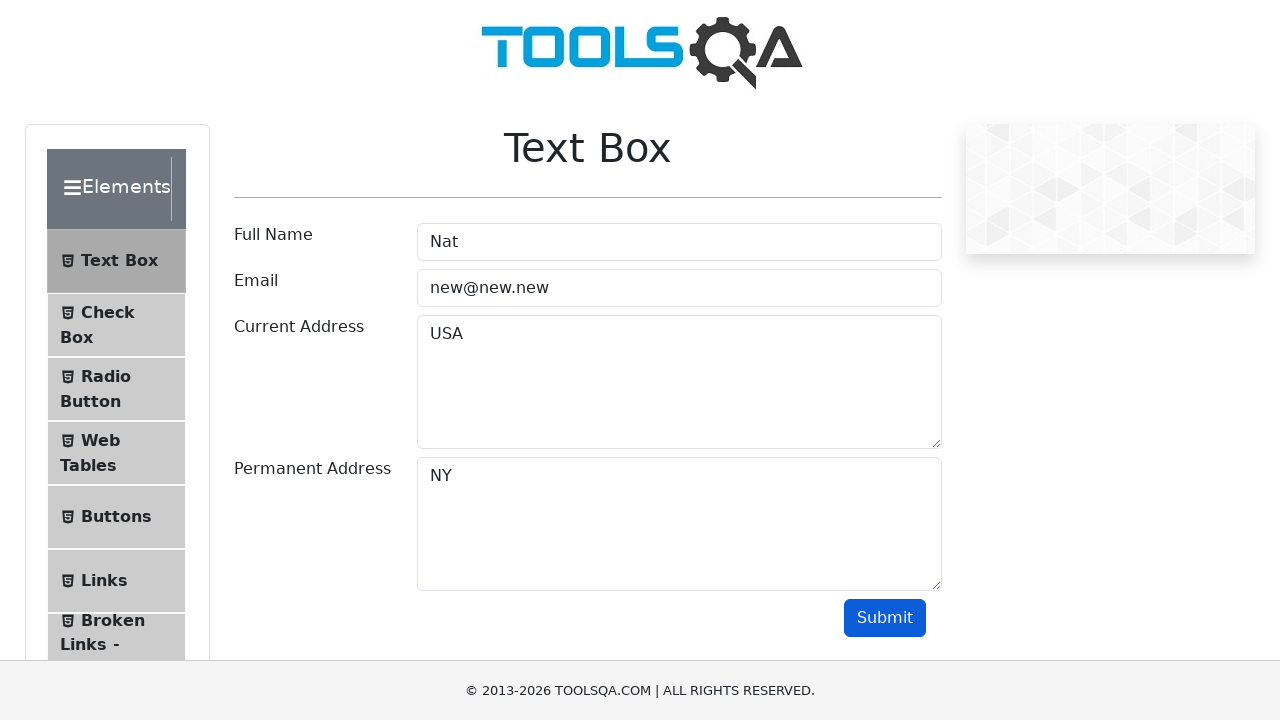